Tests a website's internationalization (i18n) functionality by navigating to the site with different language parameters and verifying that translation keys are properly replaced with translated text.

Starting URL: https://l4h.74-208-77-43.nip.io/?lng=hi-IN

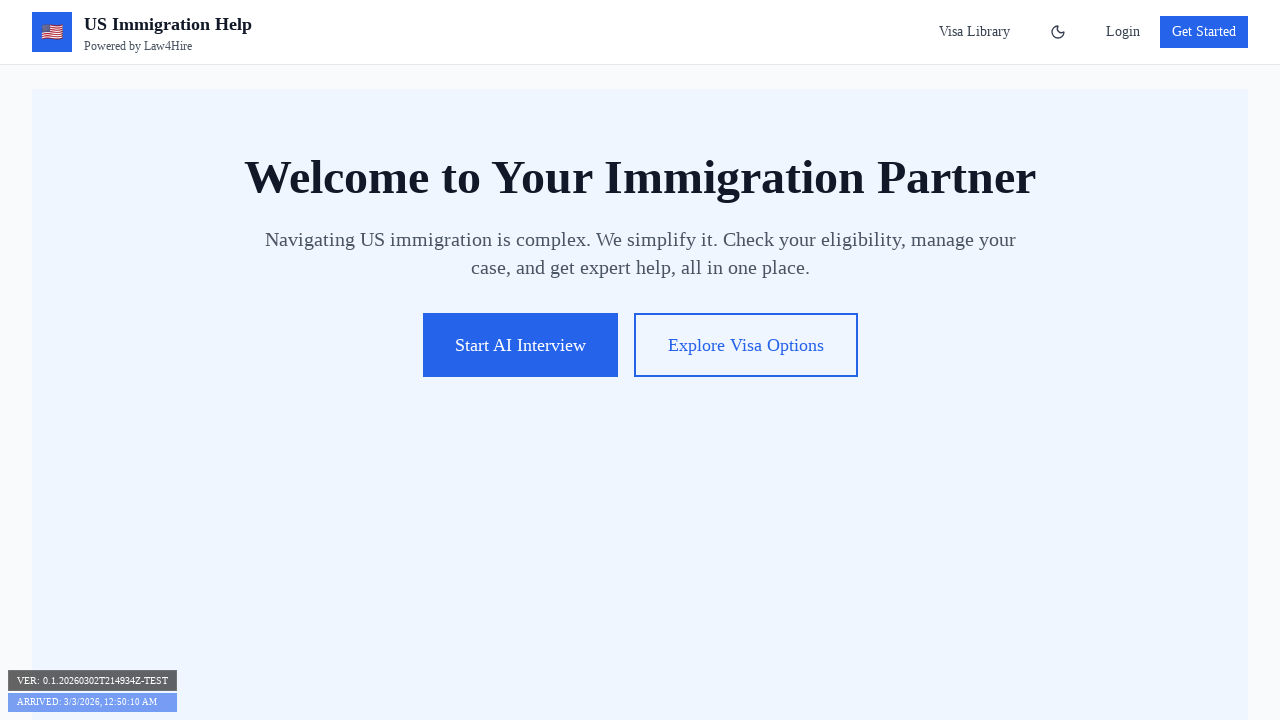

Waited for network idle on Hindi (hi-IN) page
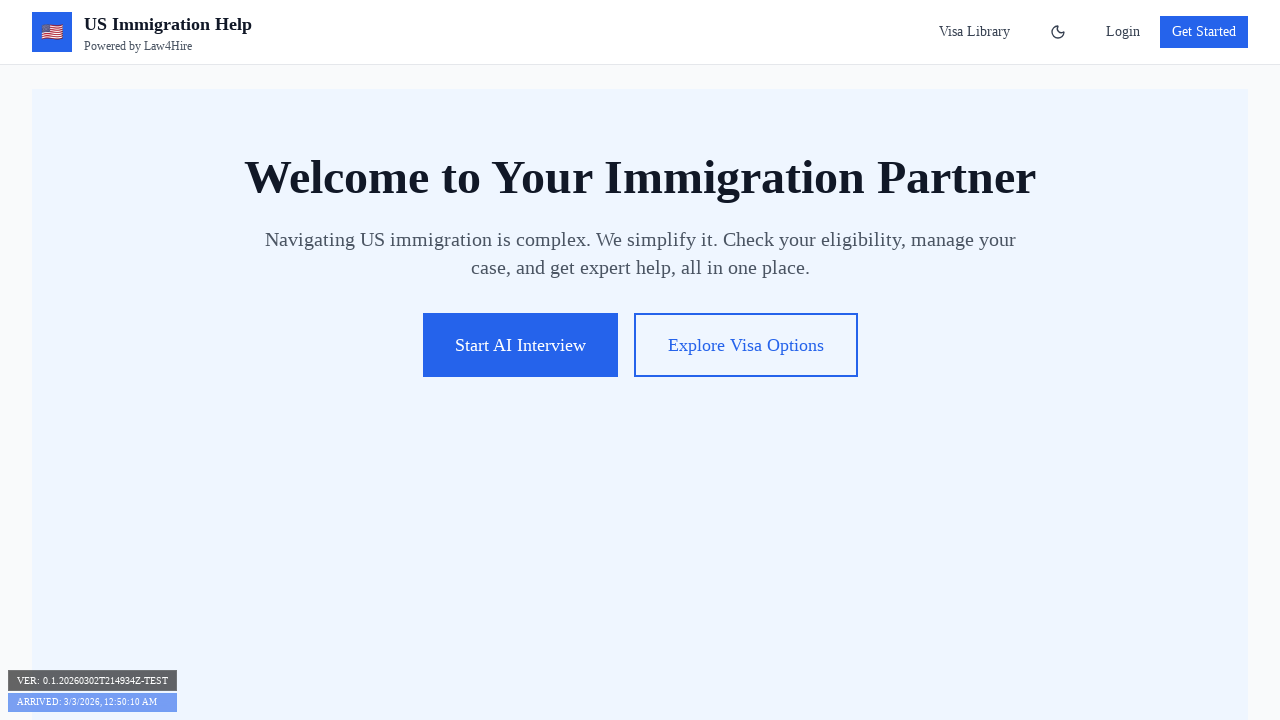

Waited 2 seconds for page rendering on Hindi (hi-IN)
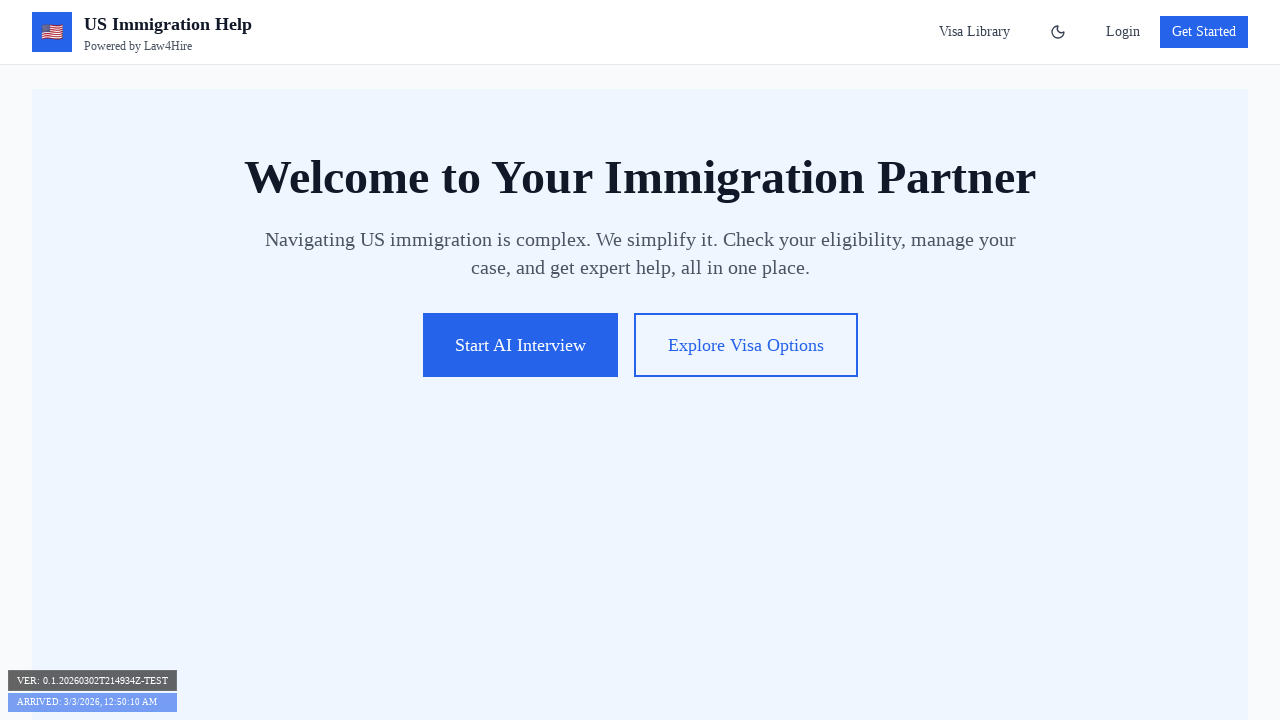

H1 heading loaded on Hindi (hi-IN) page
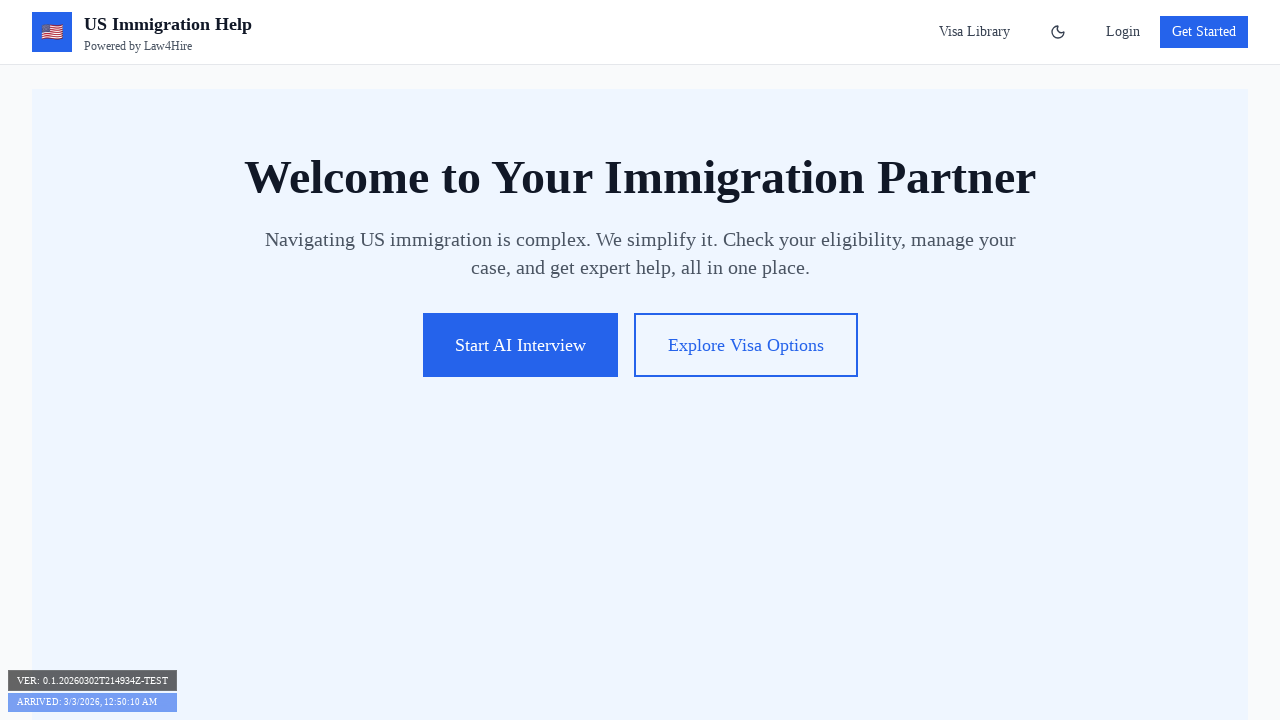

Navigated to Japanese (ja-JP) language variant
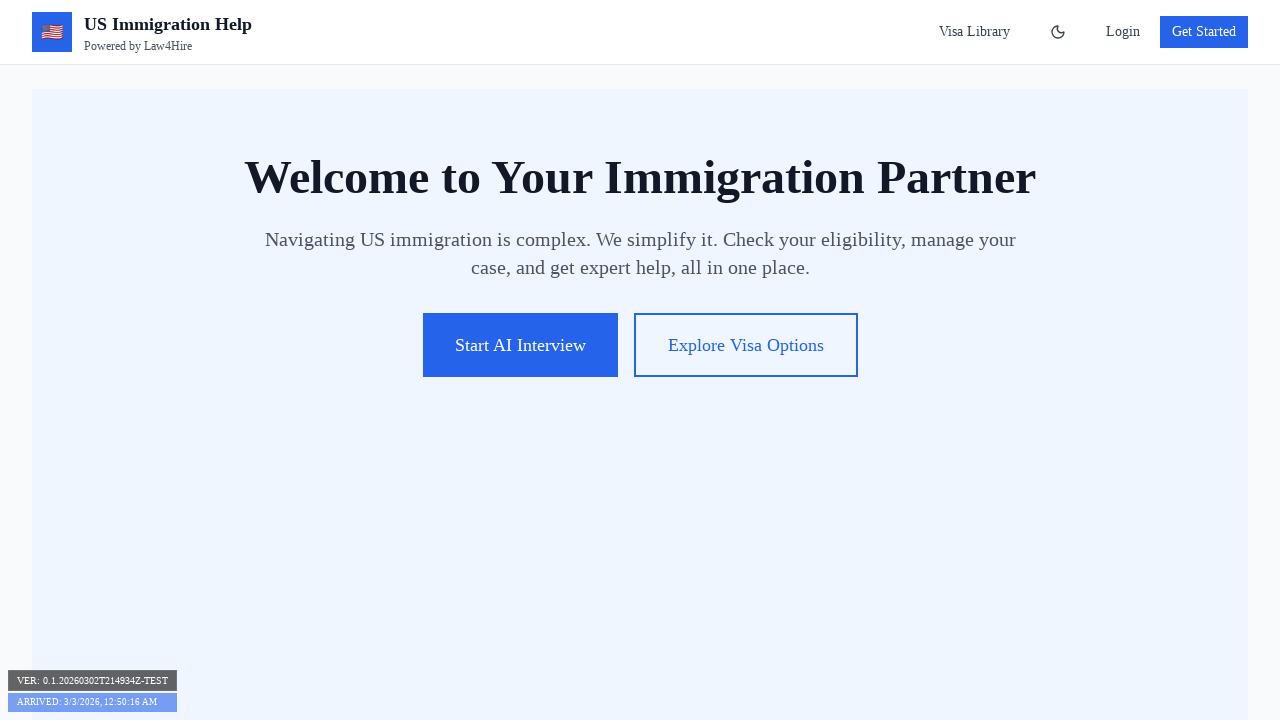

Waited 2 seconds for page rendering on Japanese (ja-JP)
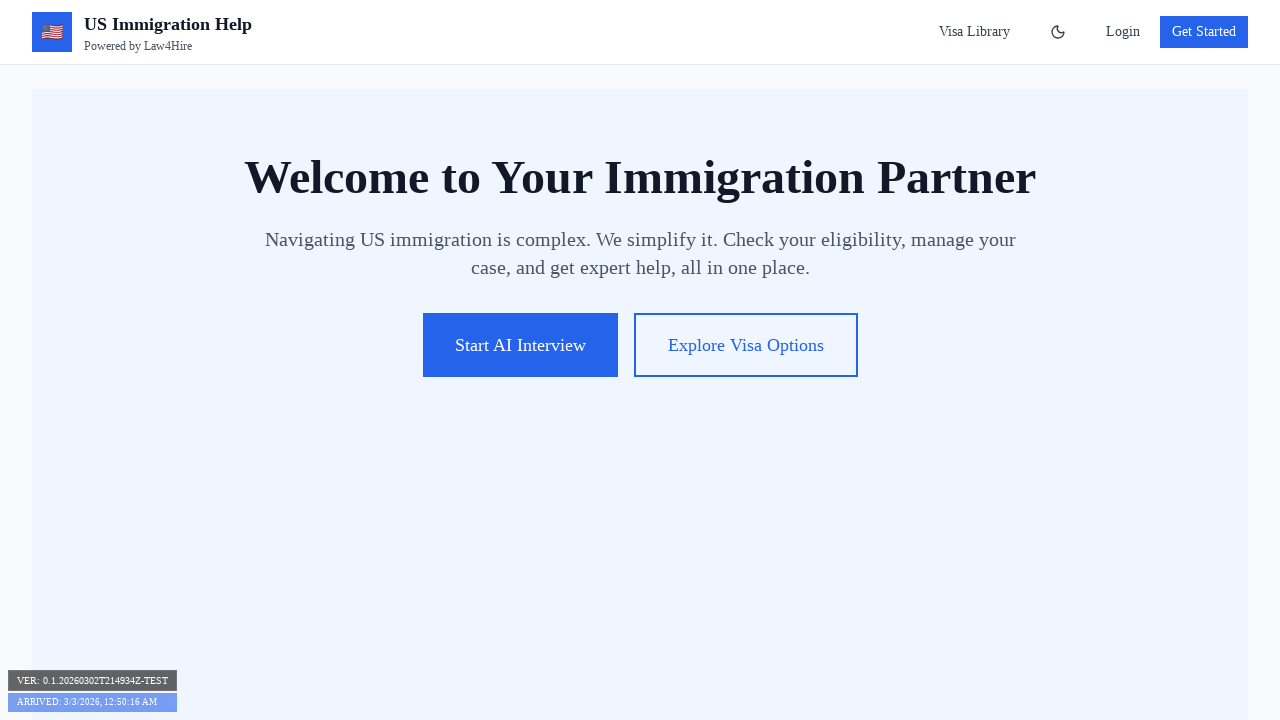

H1 heading loaded on Japanese (ja-JP) page
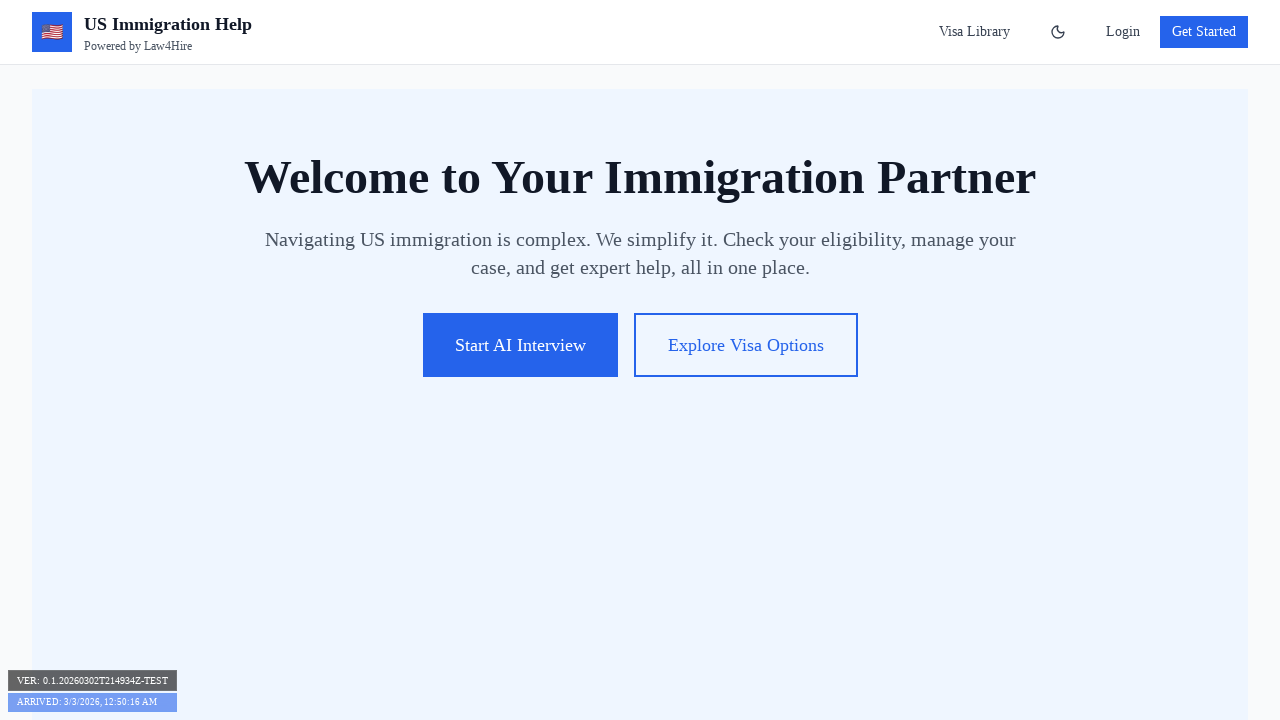

Navigated to Korean (ko-KR) language variant
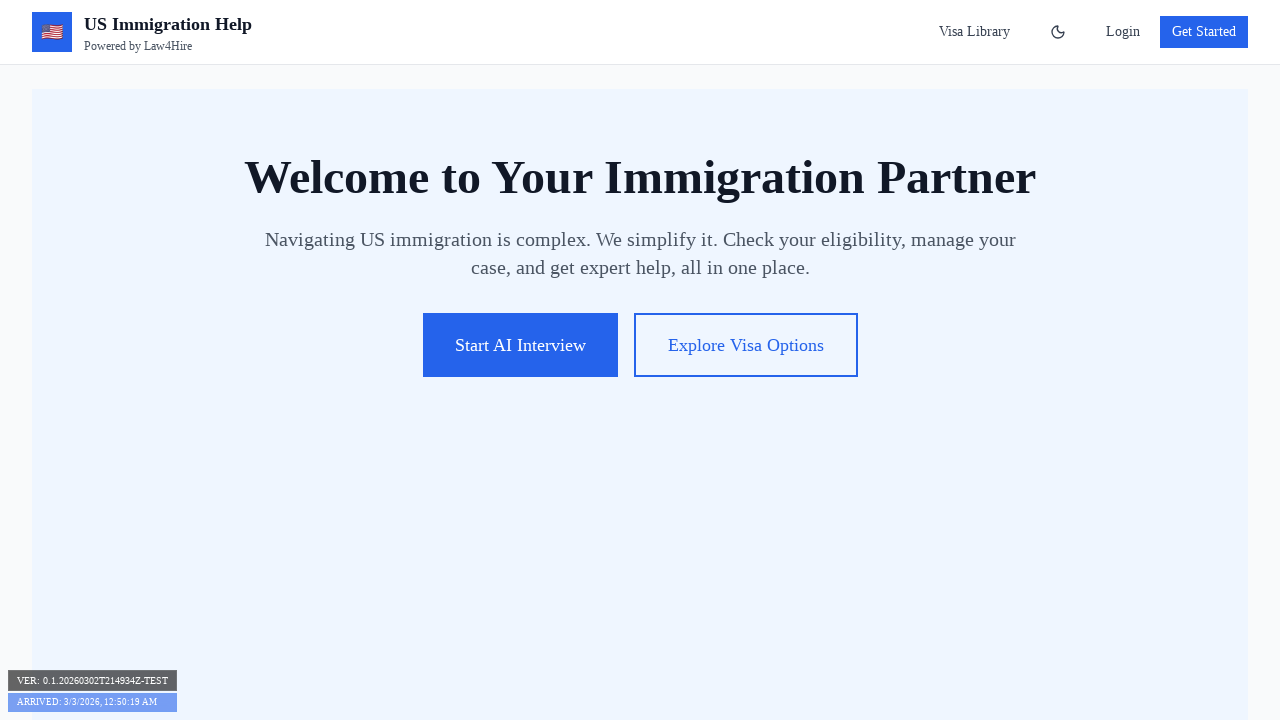

Waited 2 seconds for page rendering on Korean (ko-KR)
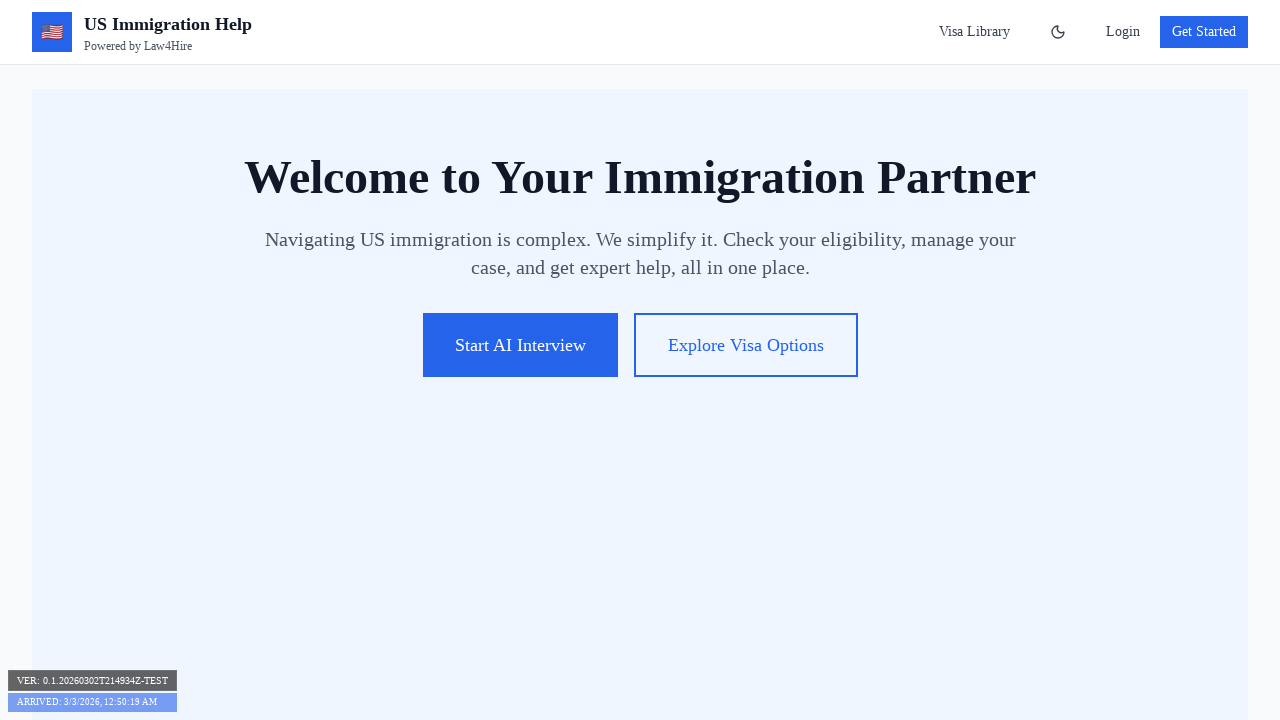

H1 heading loaded on Korean (ko-KR) page
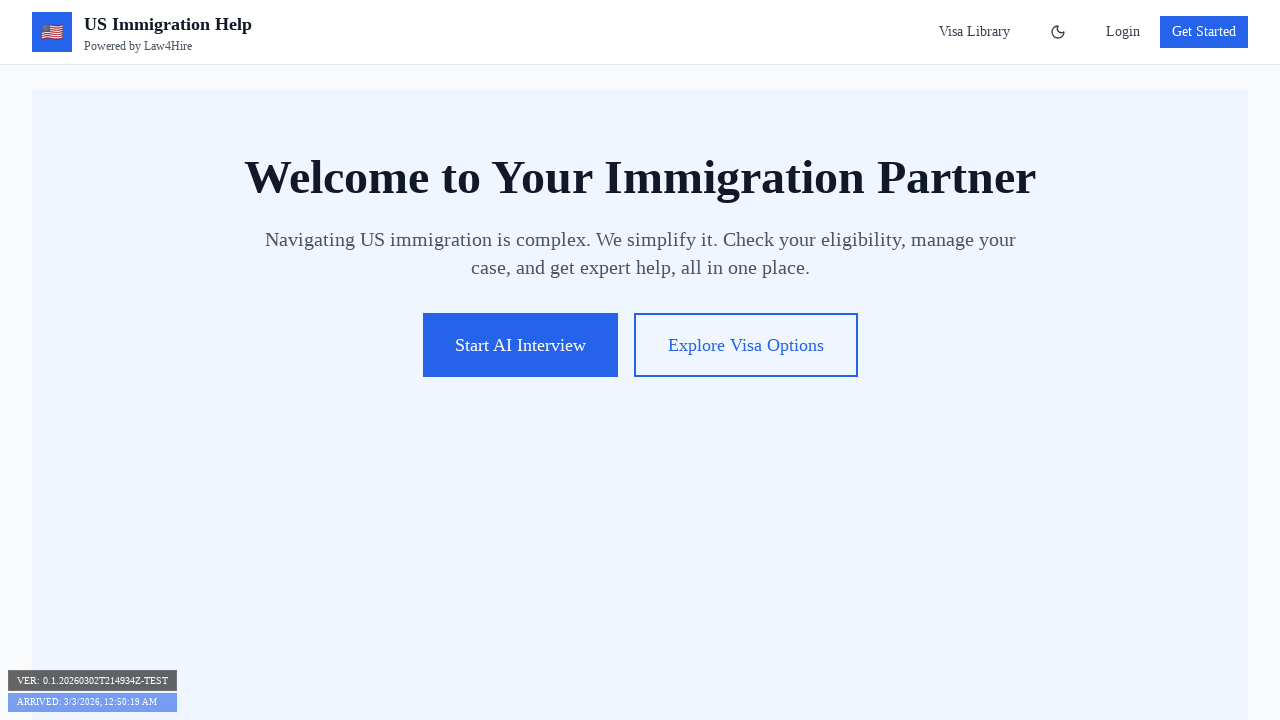

Navigated to Chinese (zh-CN) language variant
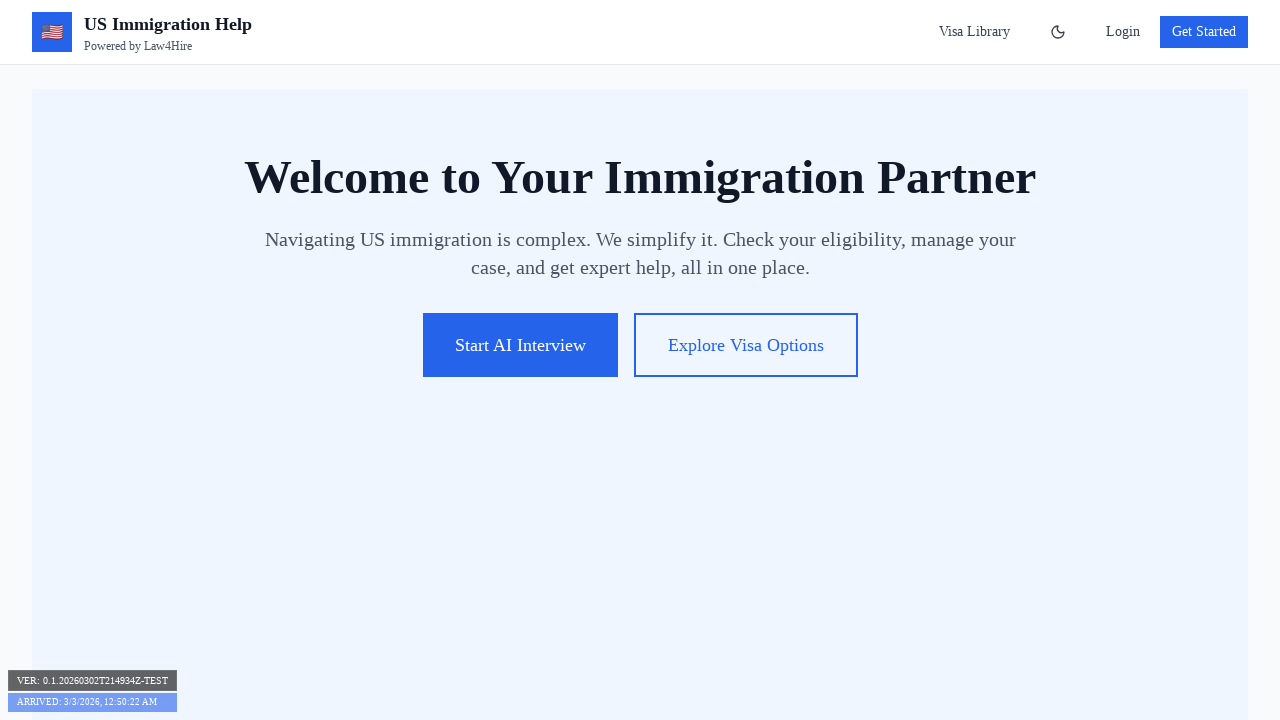

Waited 2 seconds for page rendering on Chinese (zh-CN)
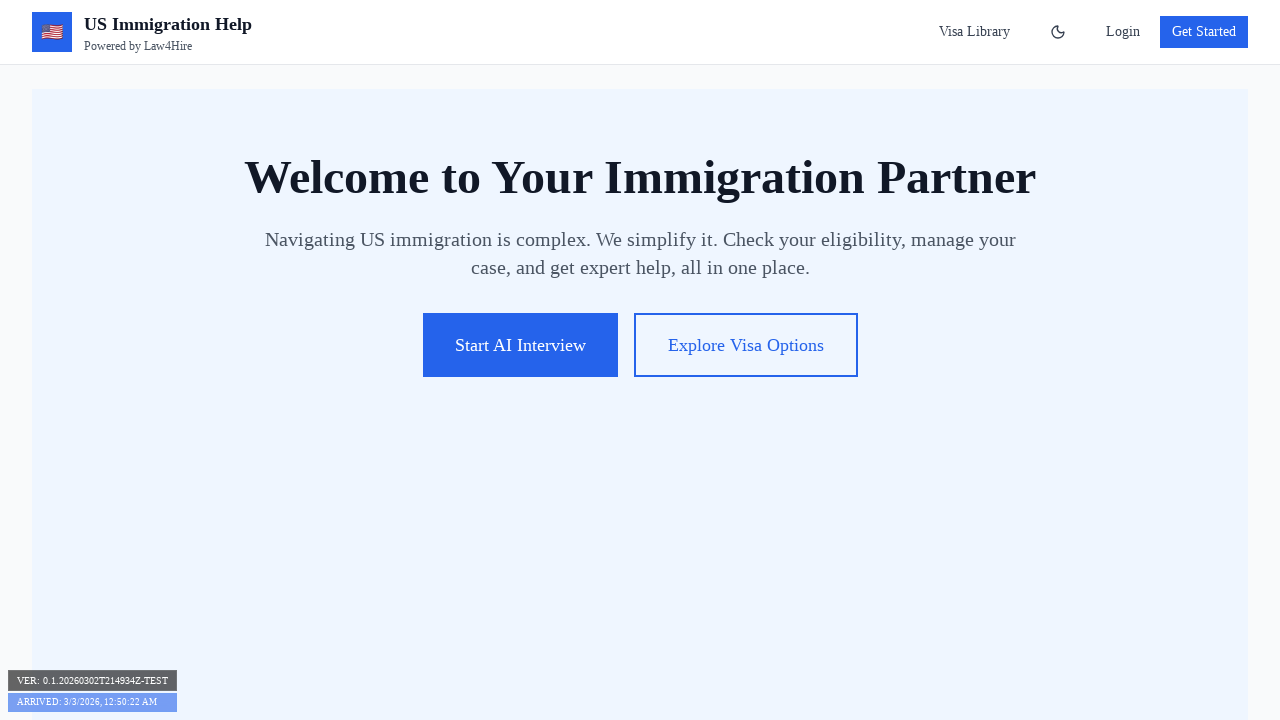

H1 heading loaded on Chinese (zh-CN) page
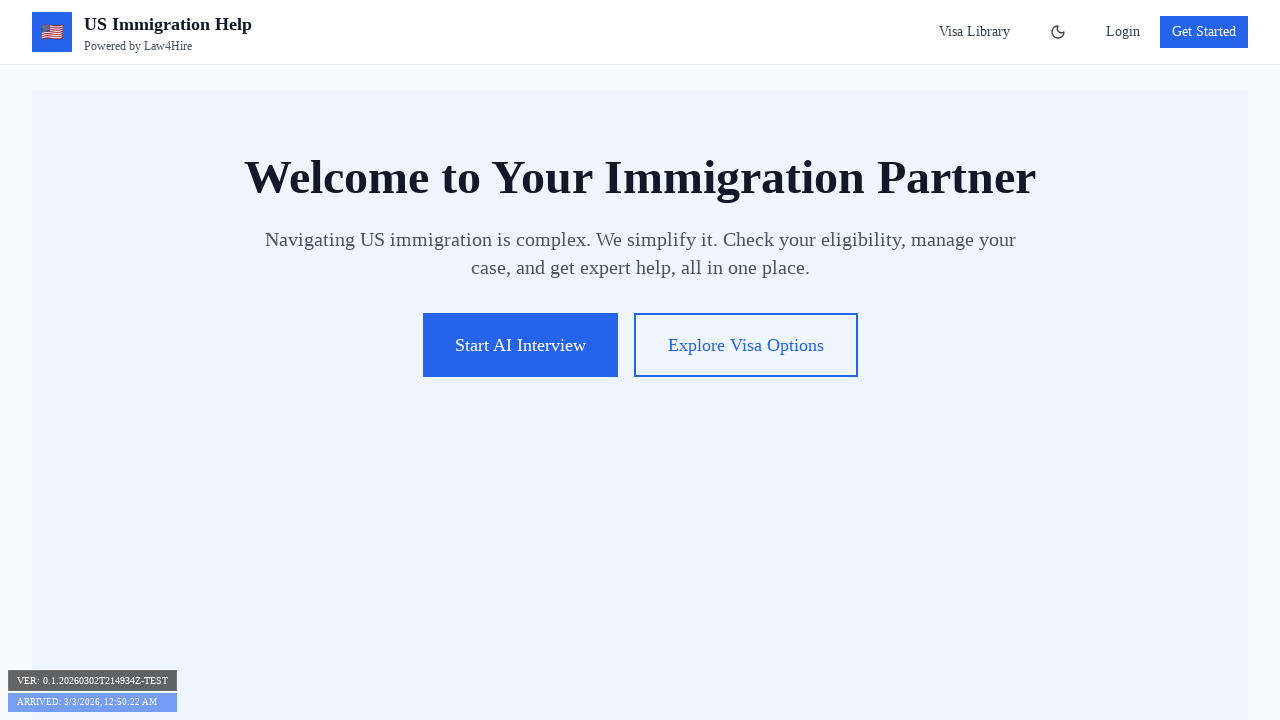

Navigated to Spanish (es-ES) language variant
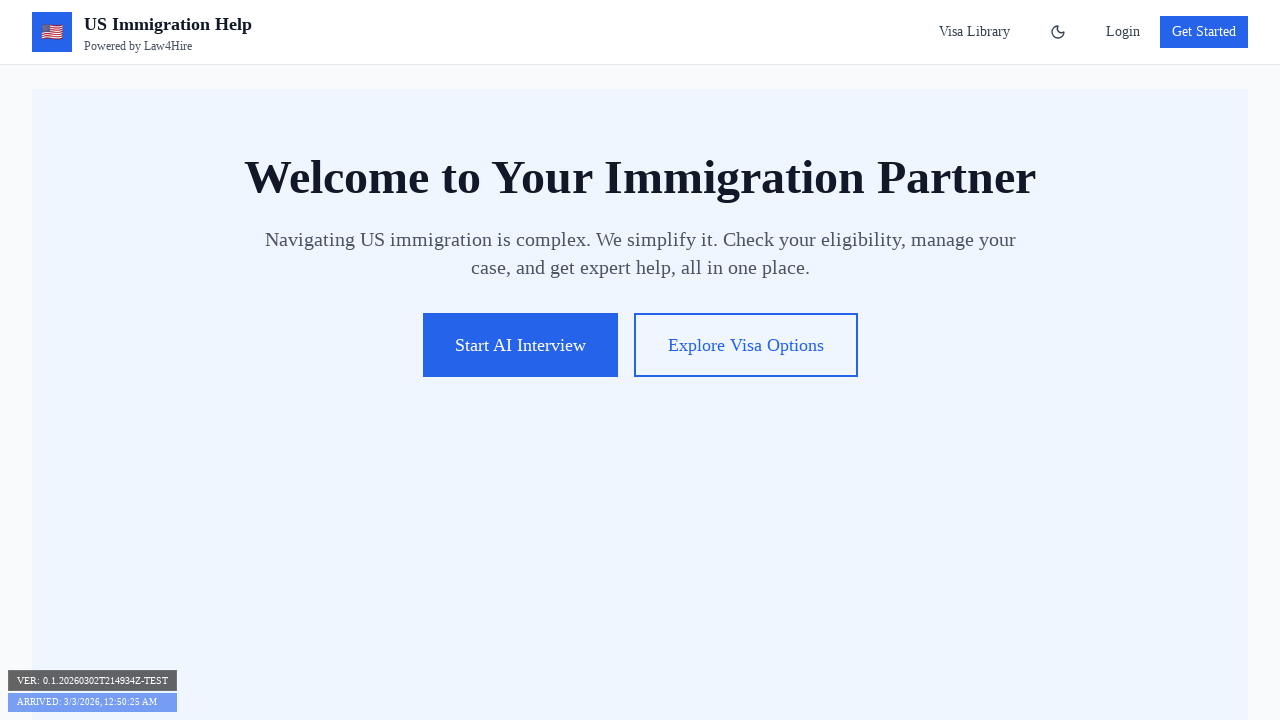

Waited 2 seconds for page rendering on Spanish (es-ES)
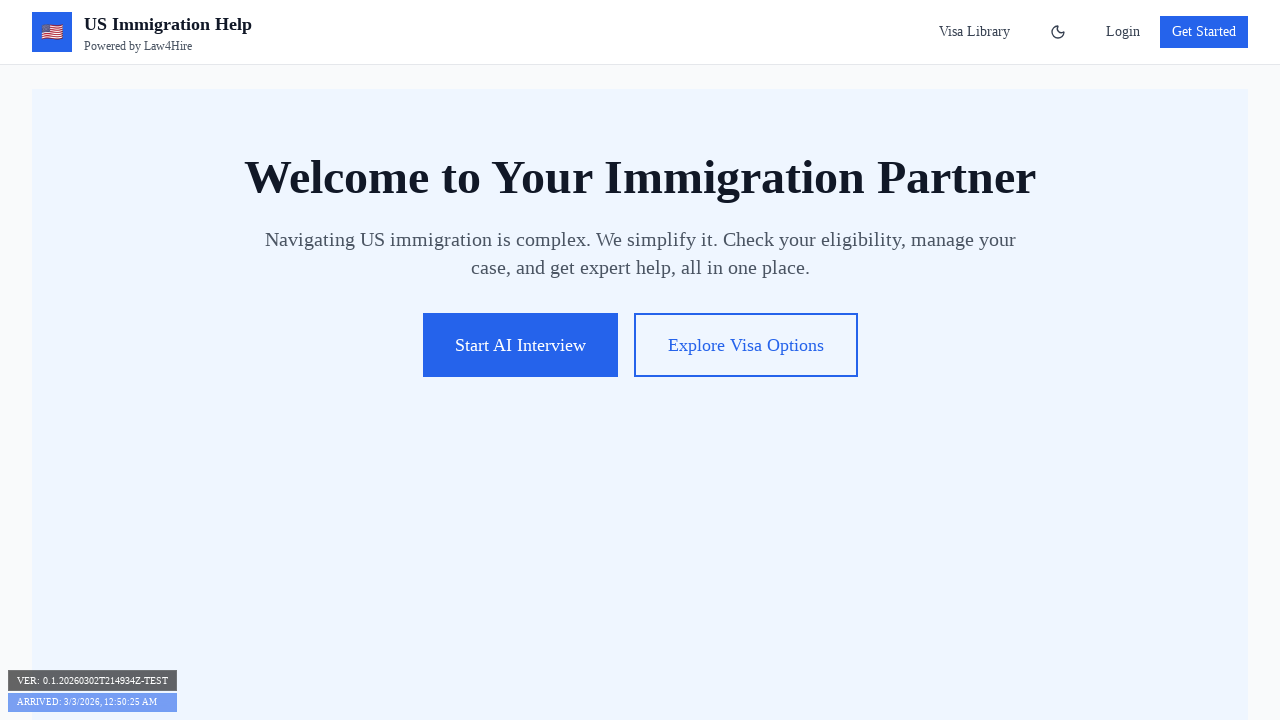

H1 heading loaded on Spanish (es-ES) page
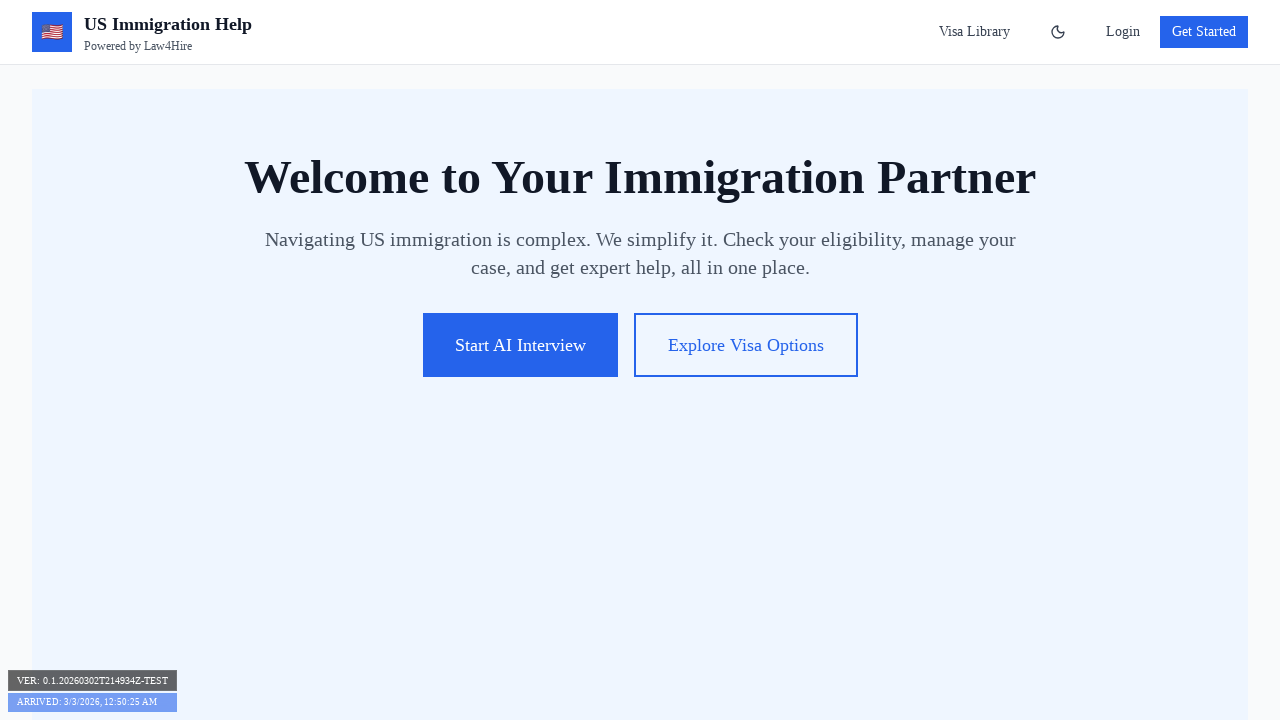

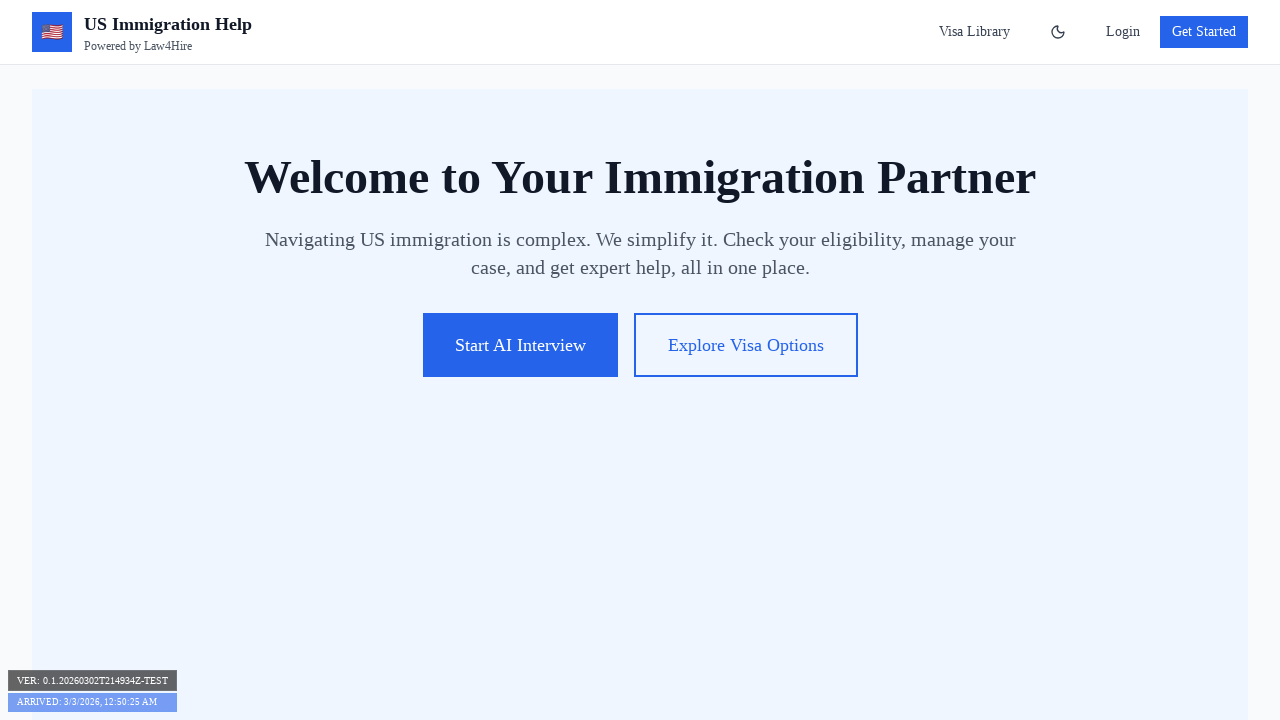